Tests text field by entering text and validating the input value

Starting URL: https://antoniotrindade.com.br/treinoautomacao/elementsweb.html

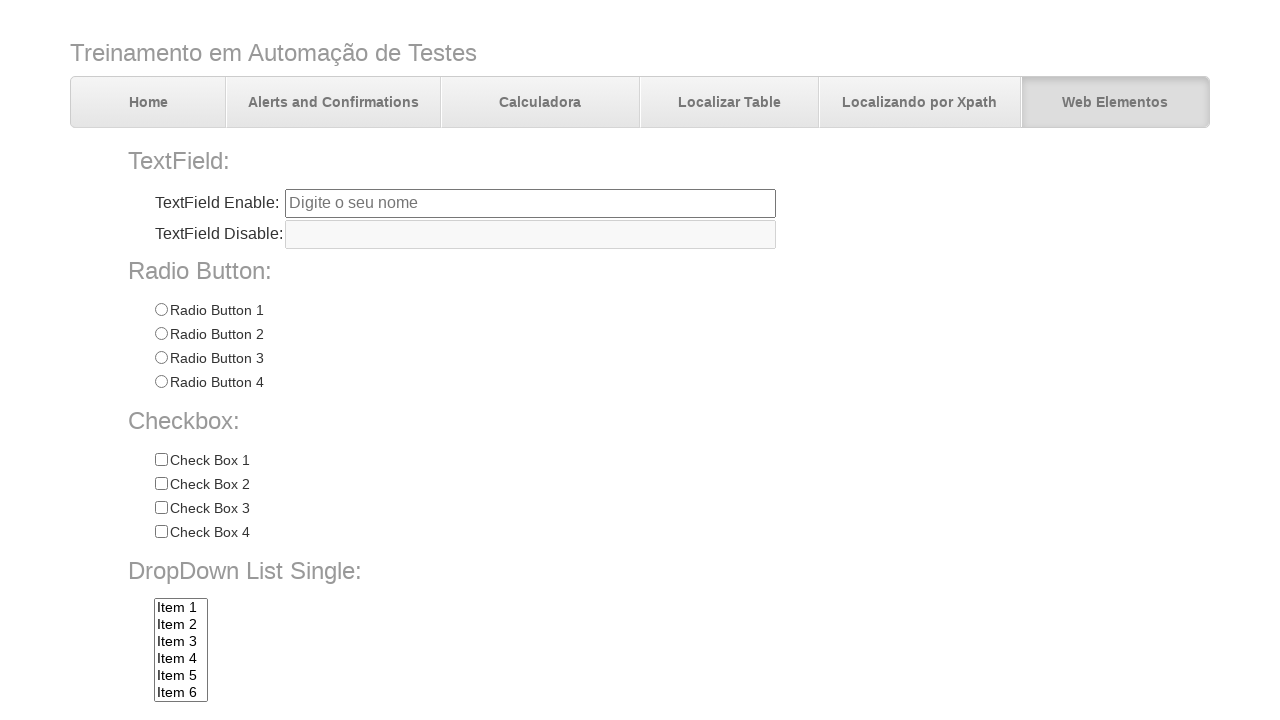

Navigated to test page
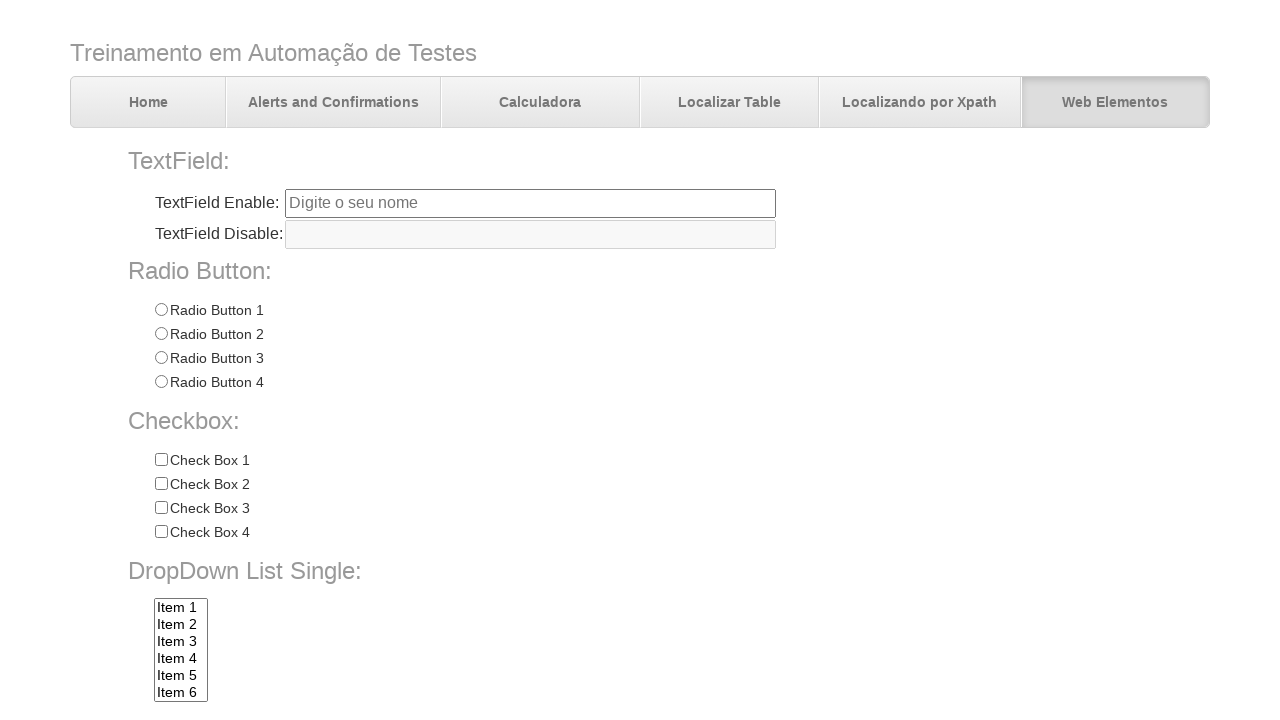

Filled text field with 'Hello world automation test' on input[name='txtbox1']
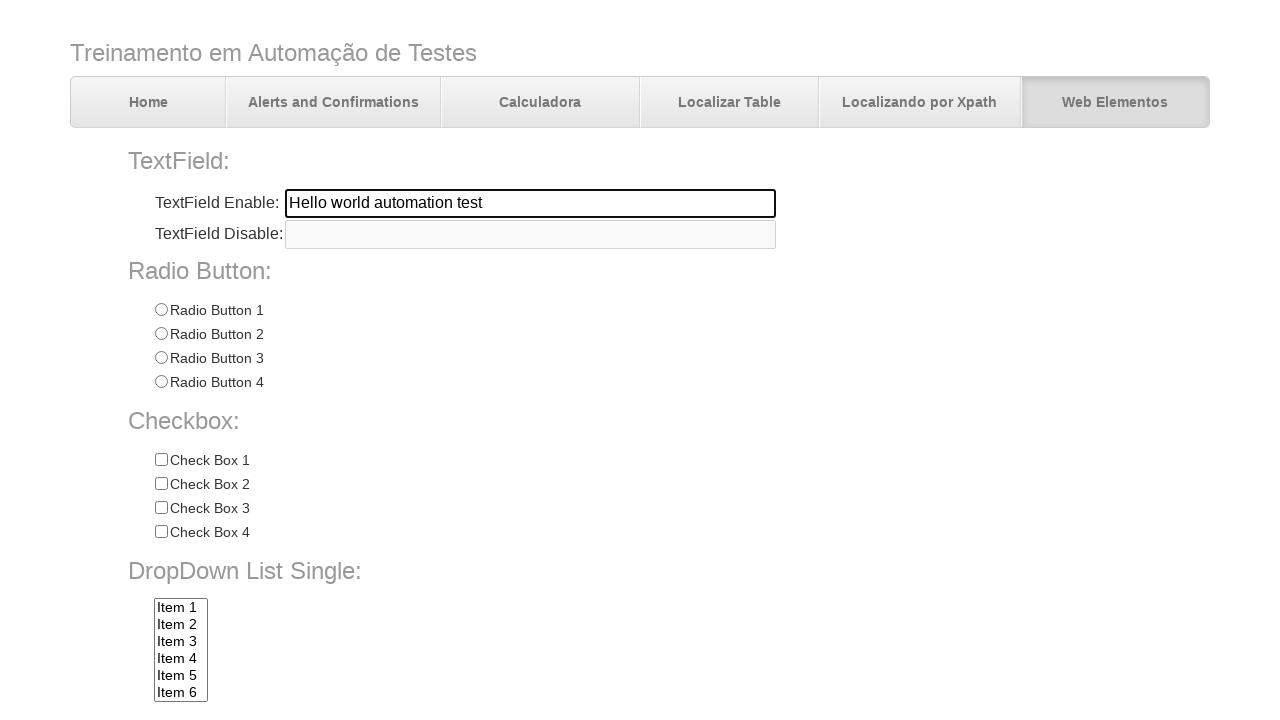

Located text field element
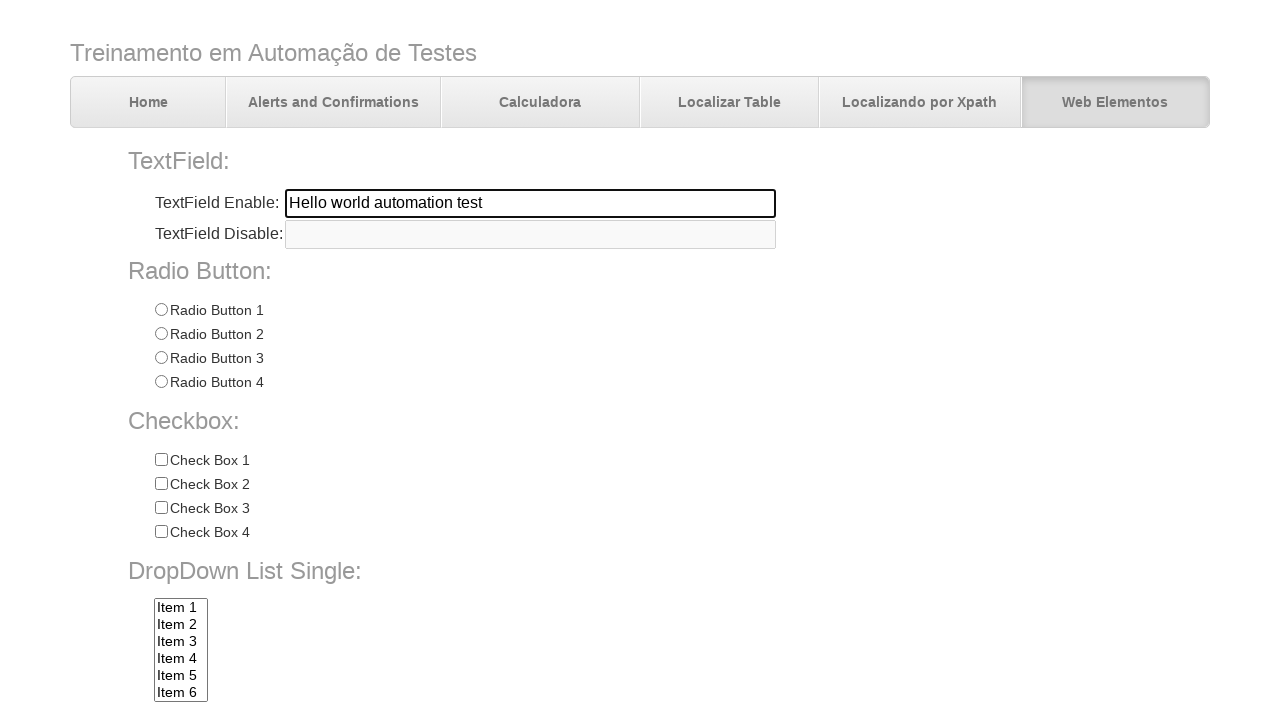

Asserted text field value matches input text
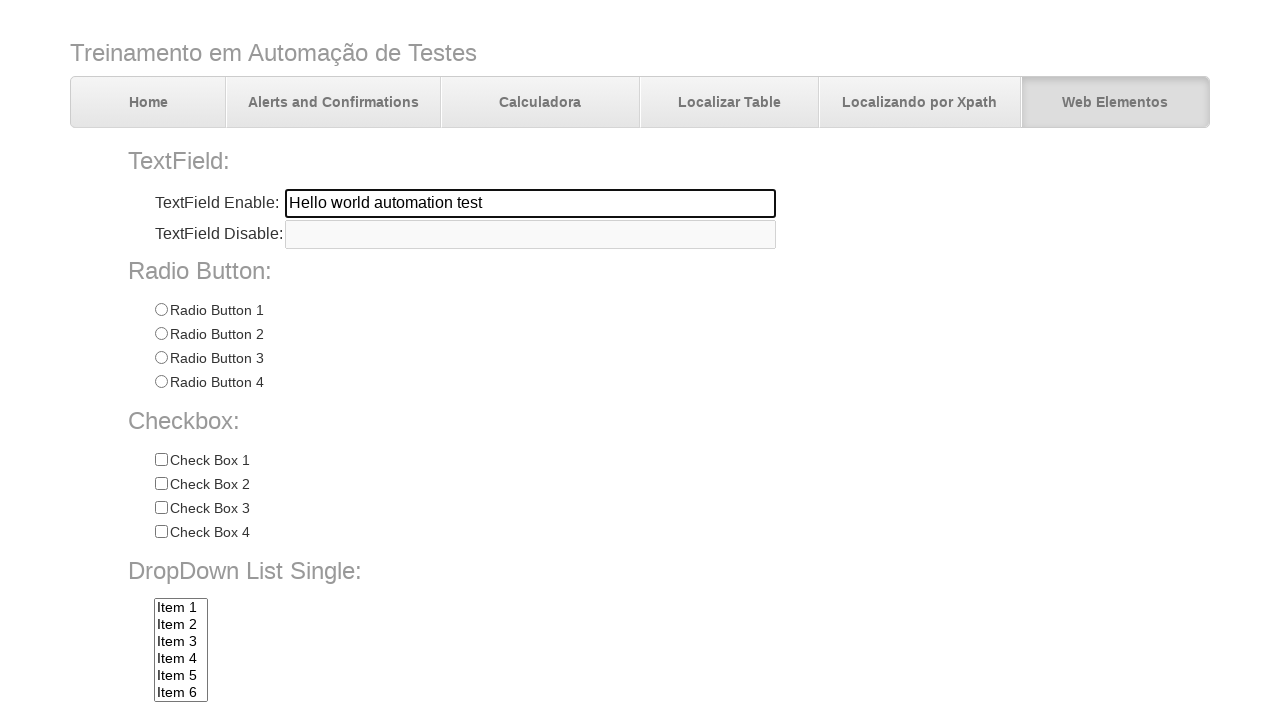

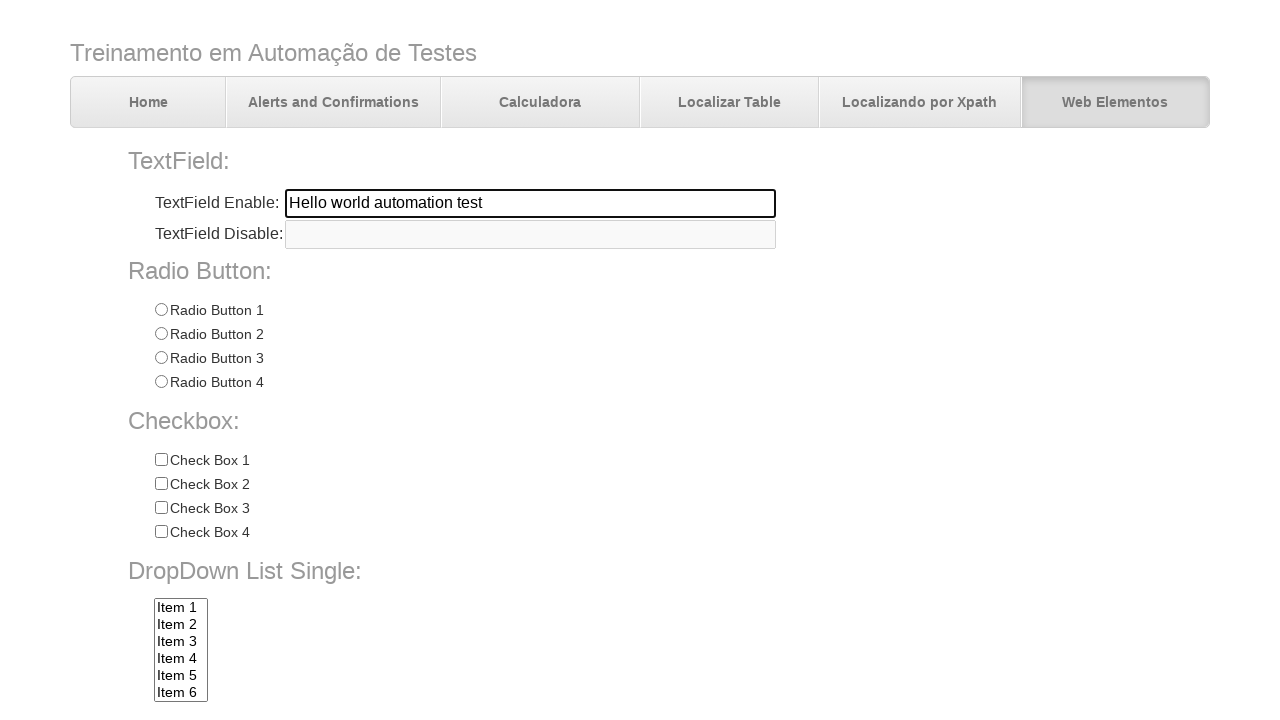